Tests navigation to the contact page by hovering over and clicking the contact menu link

Starting URL: https://demo.testfire.net/login.jsp

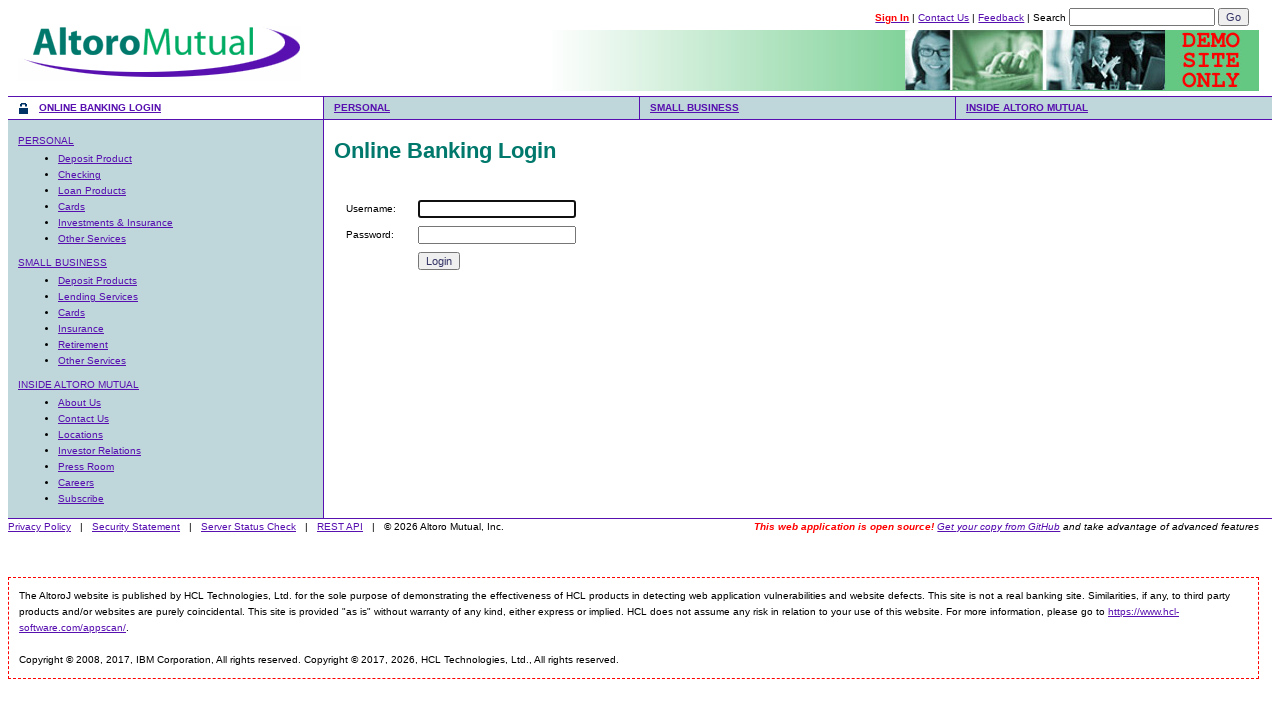

Hovered over contact menu link at (84, 418) on #MenuHyperLink14
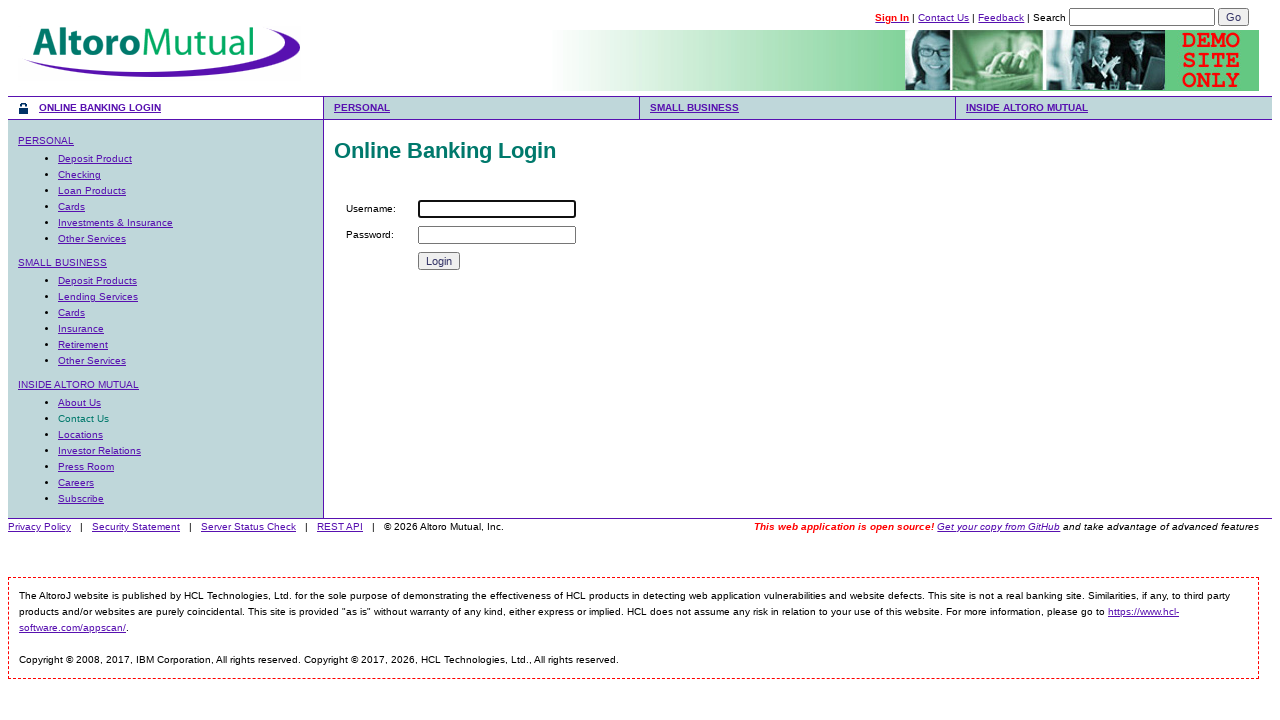

Clicked contact menu link at (84, 418) on #MenuHyperLink14
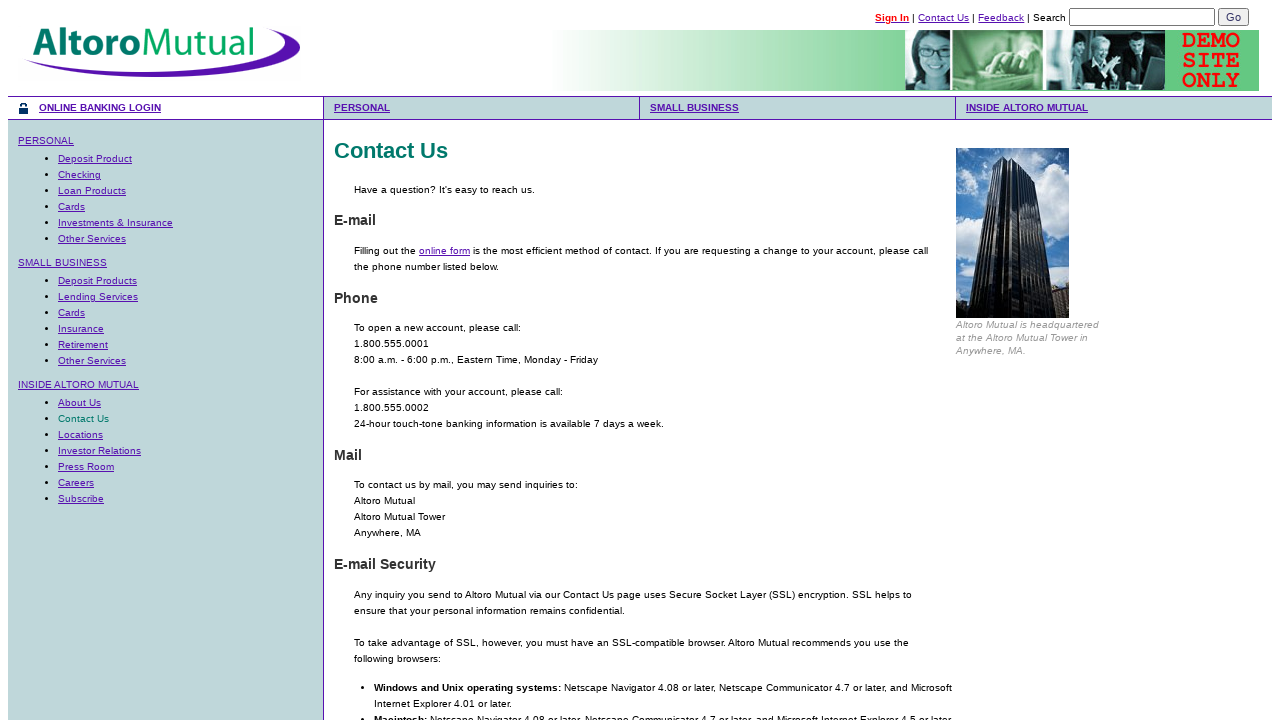

Contact page loaded successfully
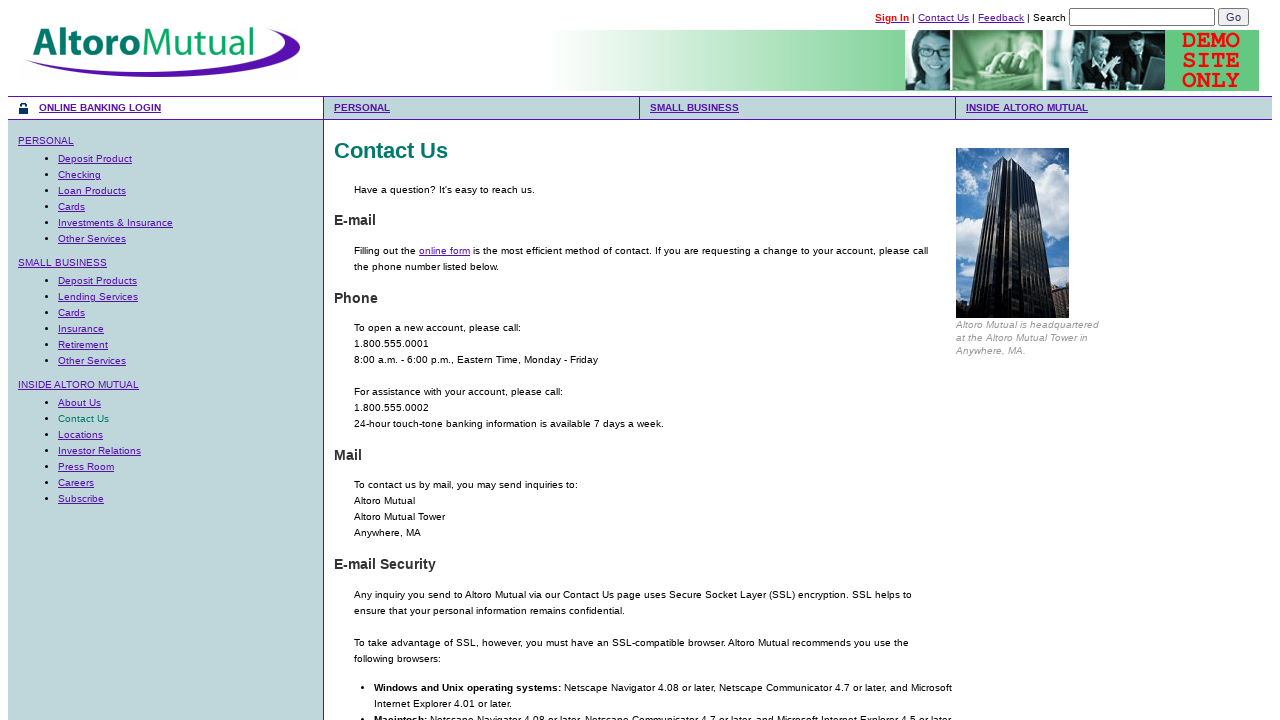

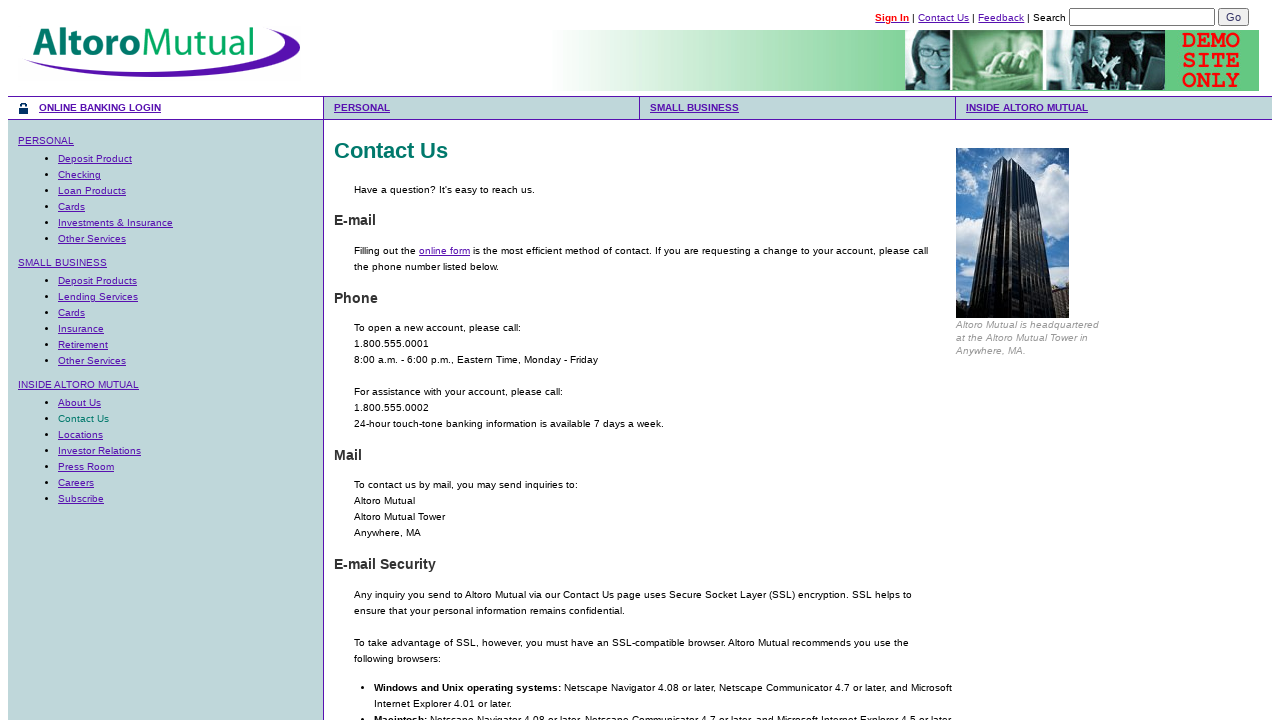